Tests dropdown selection functionality by selecting options using different methods (by value, by index, and by visible text)

Starting URL: https://www.rahulshettyacademy.com/AutomationPractice/

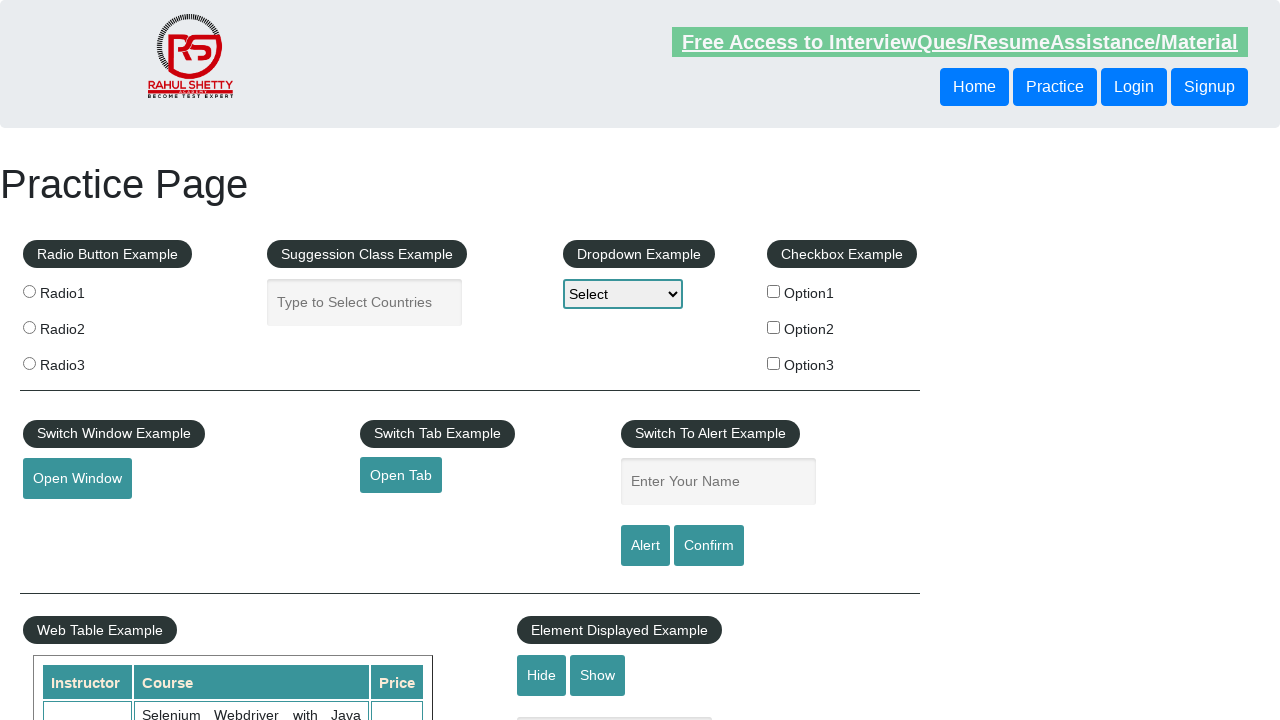

Selected dropdown option by value 'option2' on #dropdown-class-example
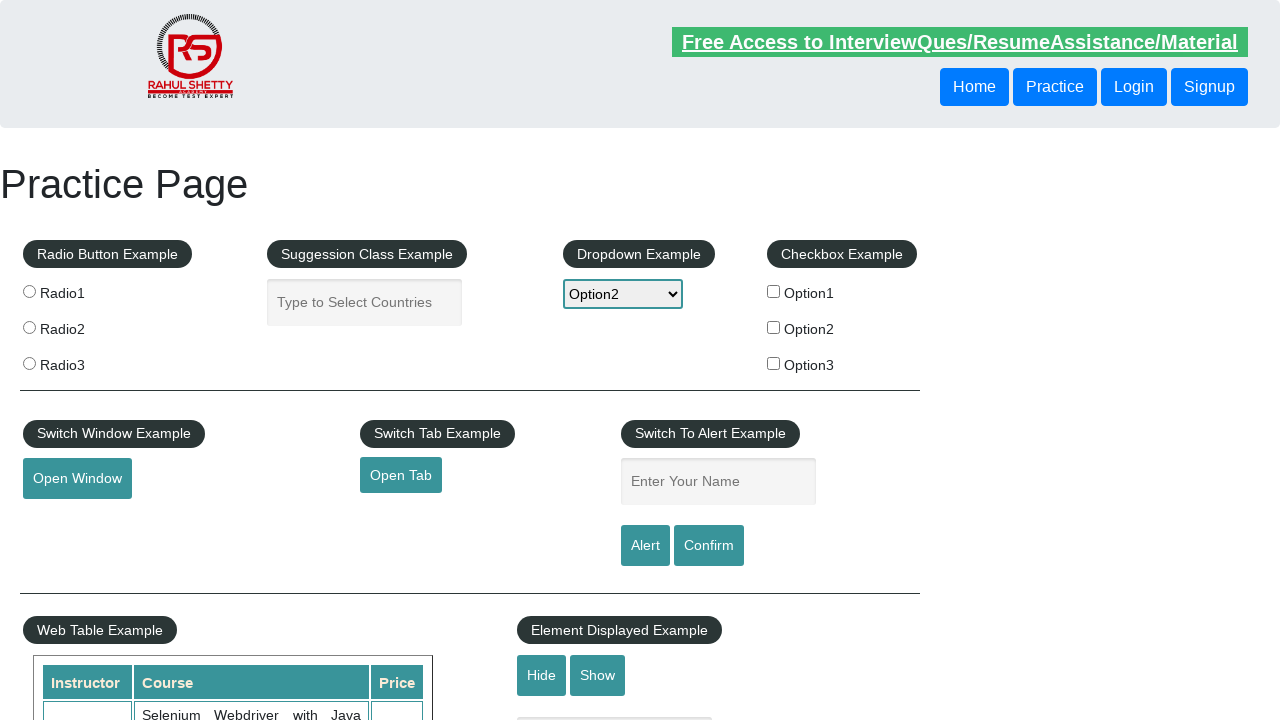

Selected dropdown option by index 1 on #dropdown-class-example
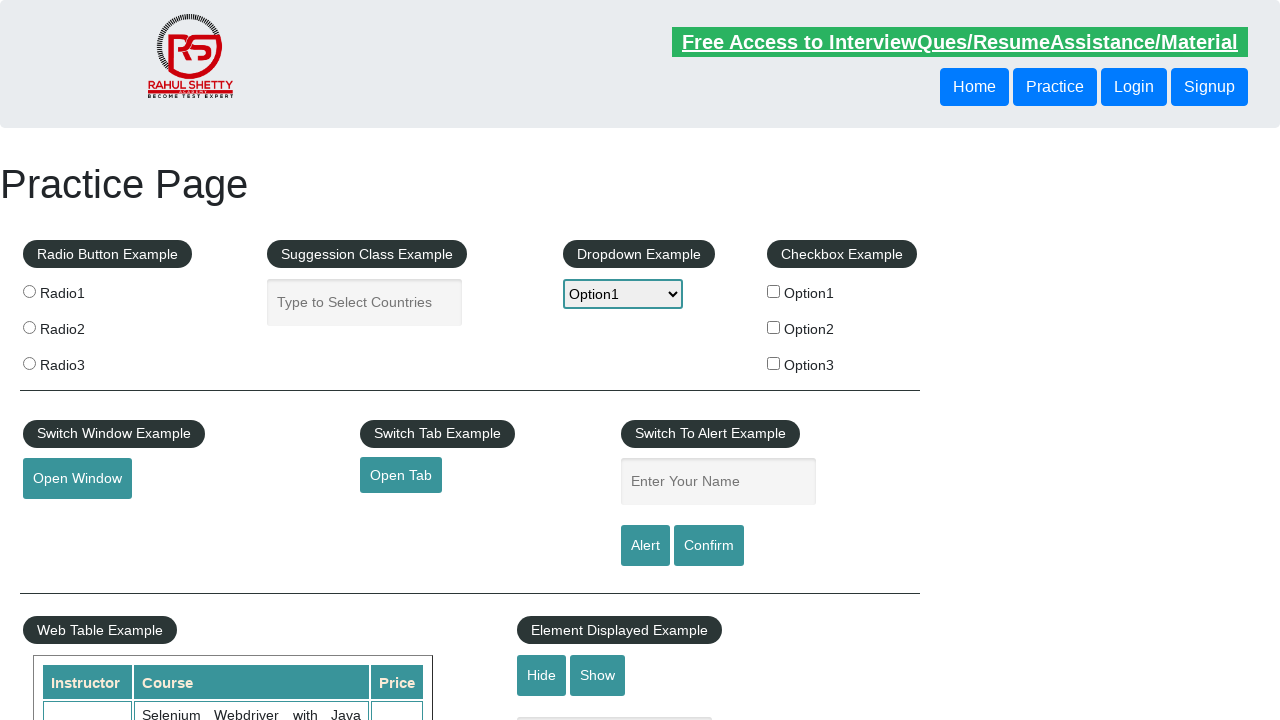

Selected dropdown option by visible text 'Option3' on #dropdown-class-example
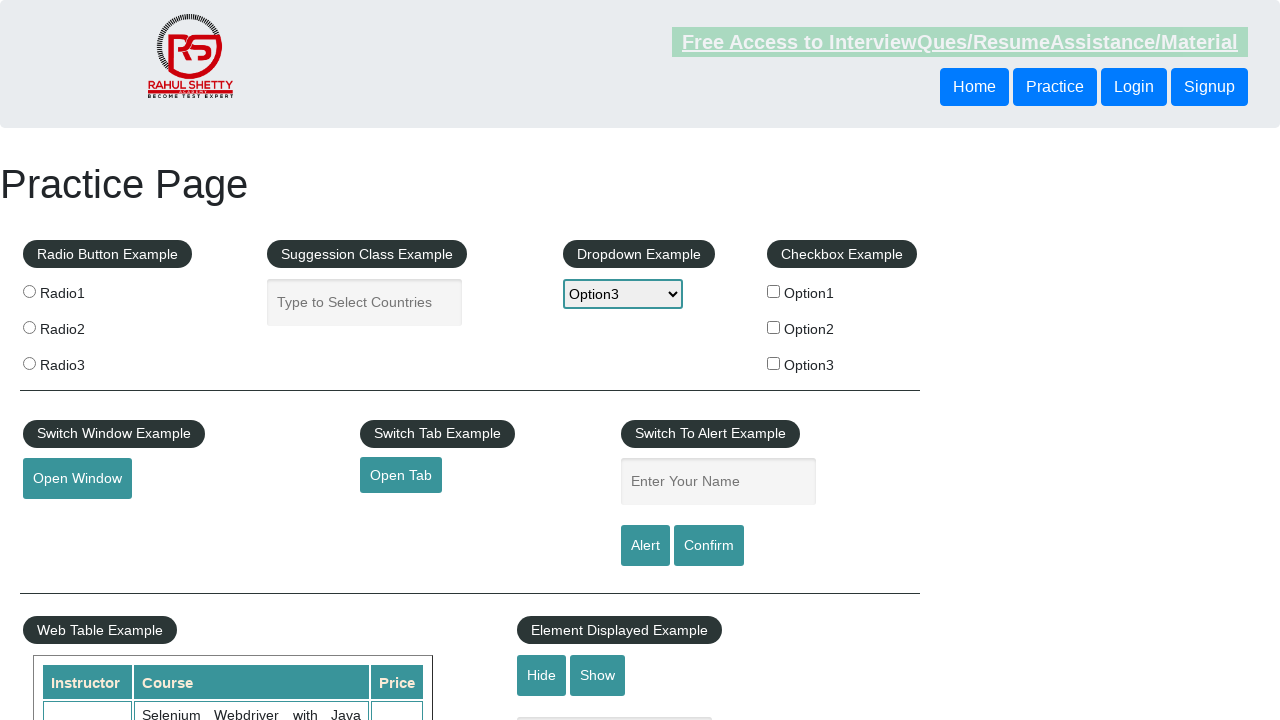

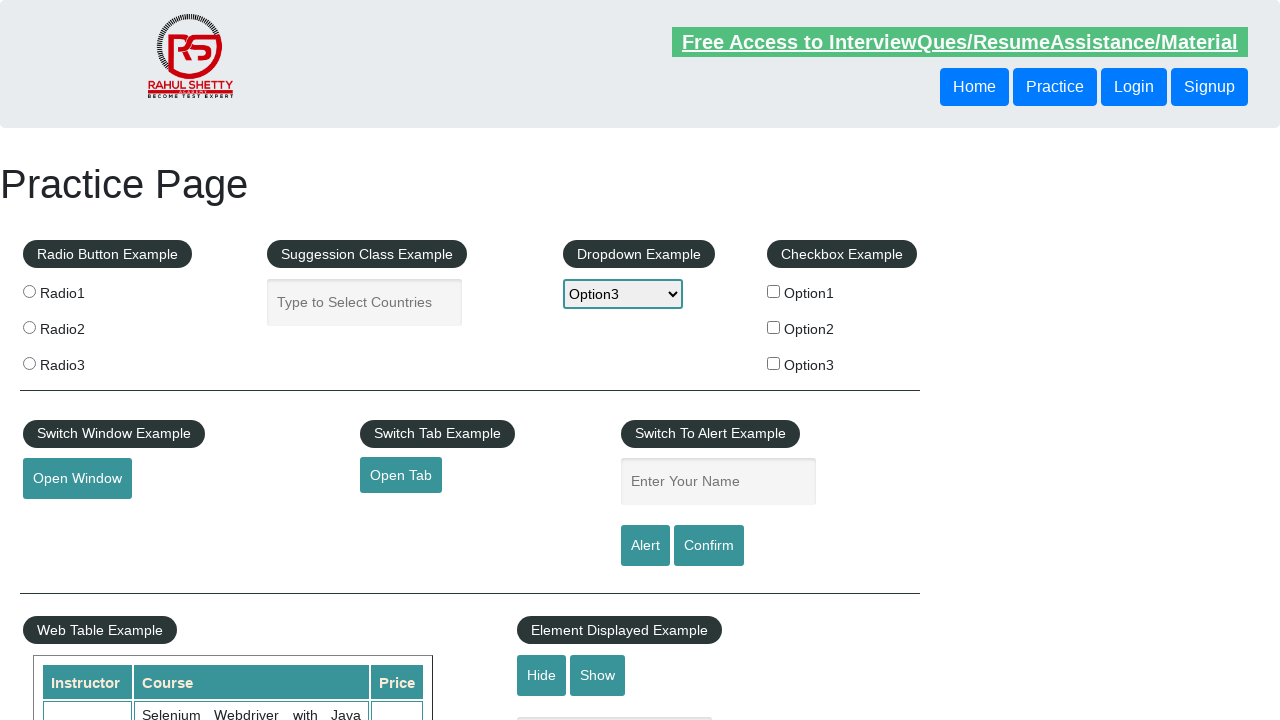